Tests a slow calculator by setting a delay, entering numbers and an operator, and performing a calculation.

Starting URL: https://bonigarcia.dev/selenium-webdriver-java/slow-calculator.html

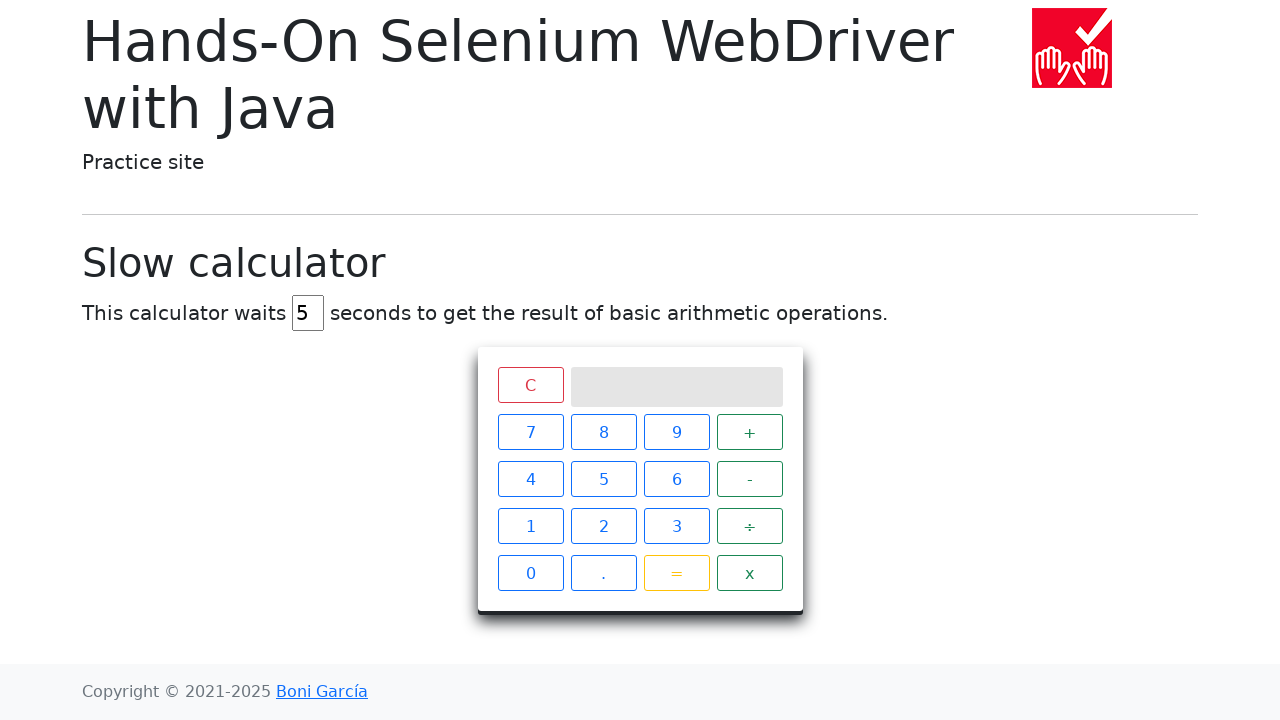

Navigated to slow calculator page
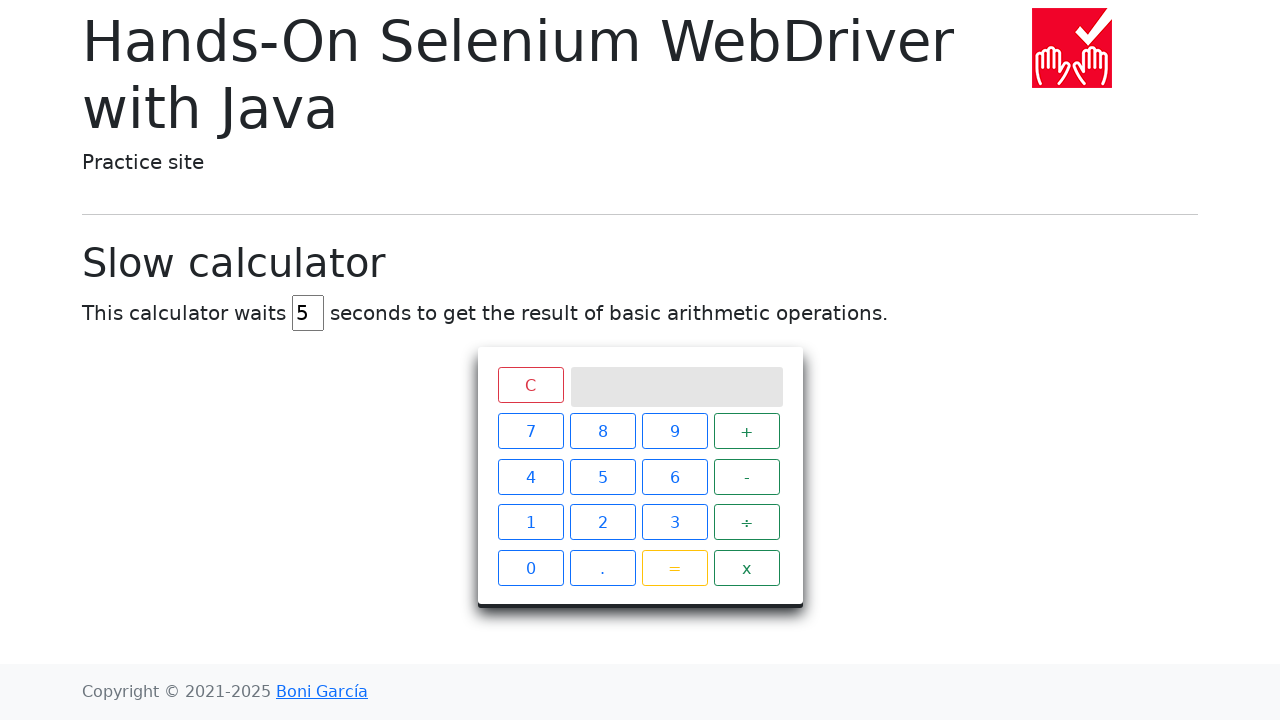

Cleared delay input field on #delay
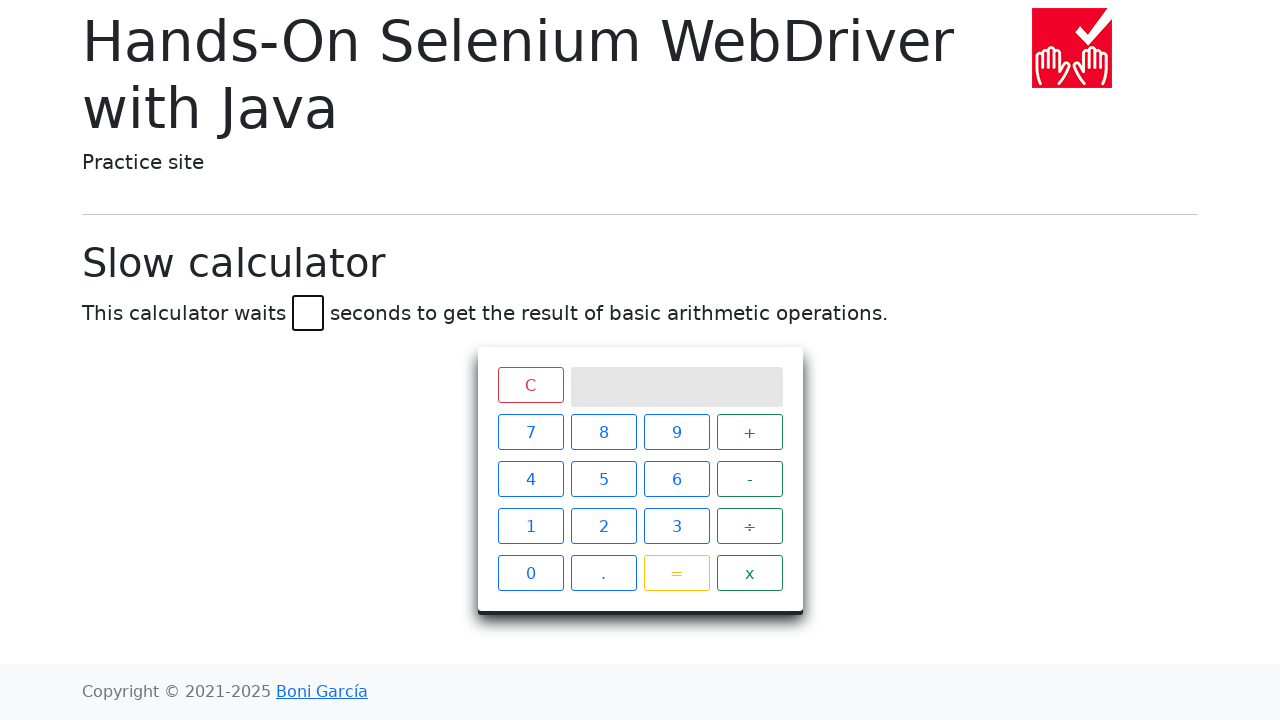

Set delay to 2 seconds on #delay
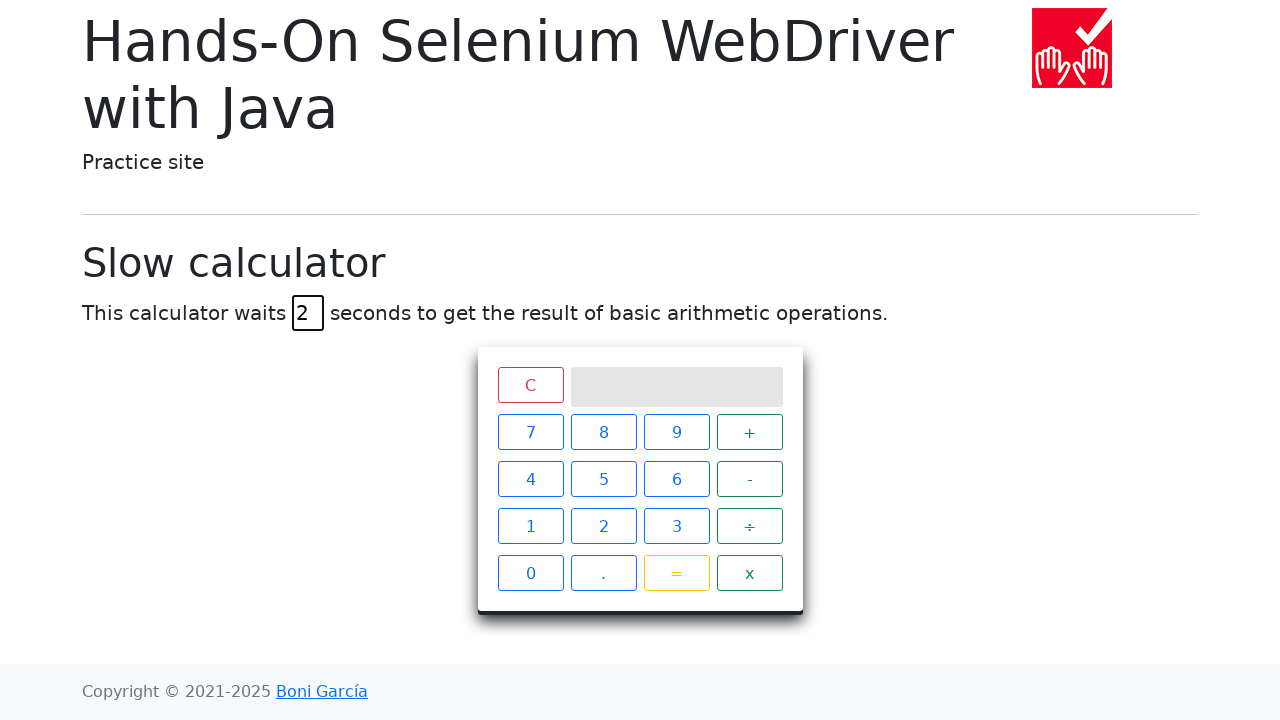

Clicked first number (5) at (604, 479) on xpath=//span[text()='5']
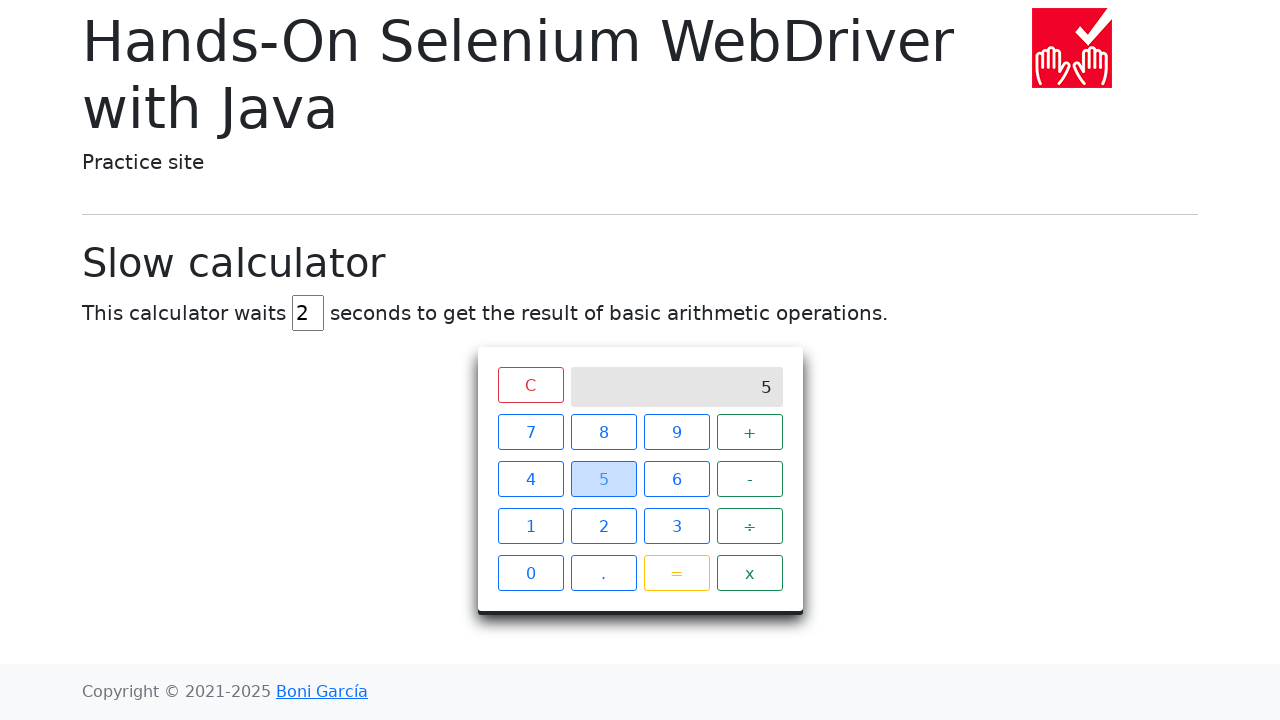

Clicked operator (+) at (750, 432) on xpath=//span[text()='+']
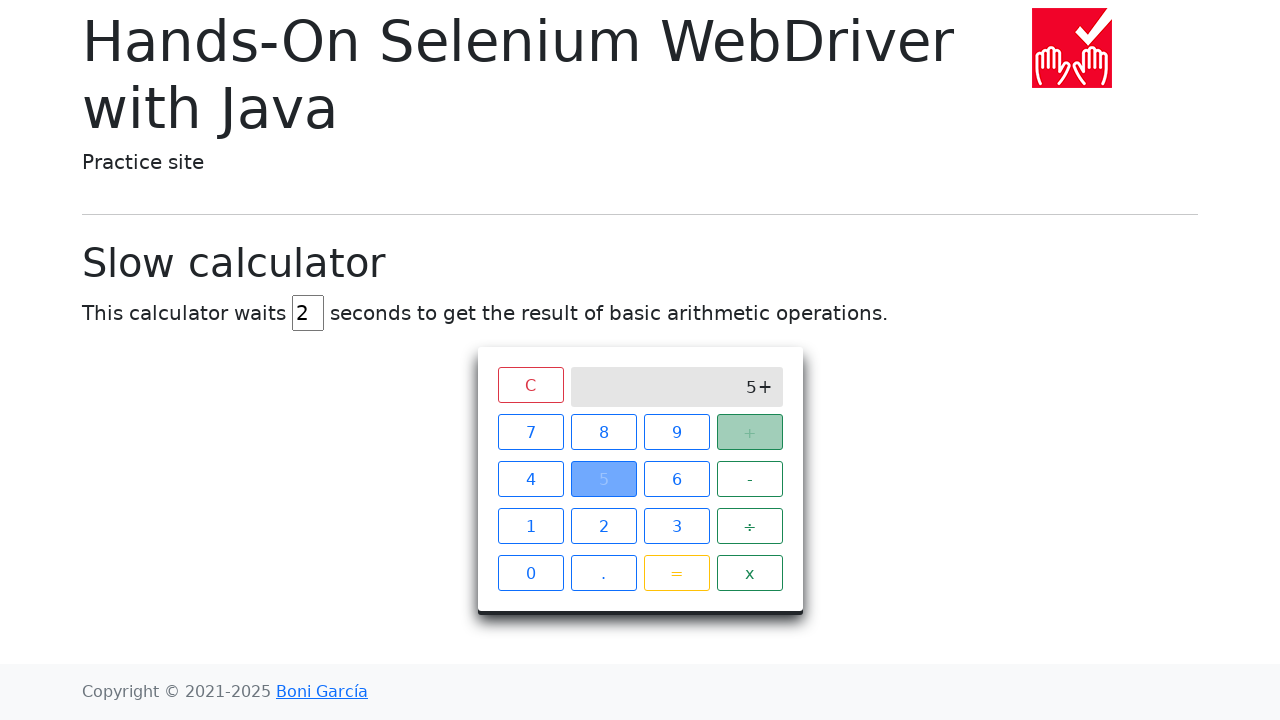

Clicked second number (3) at (676, 526) on xpath=//span[text()='3']
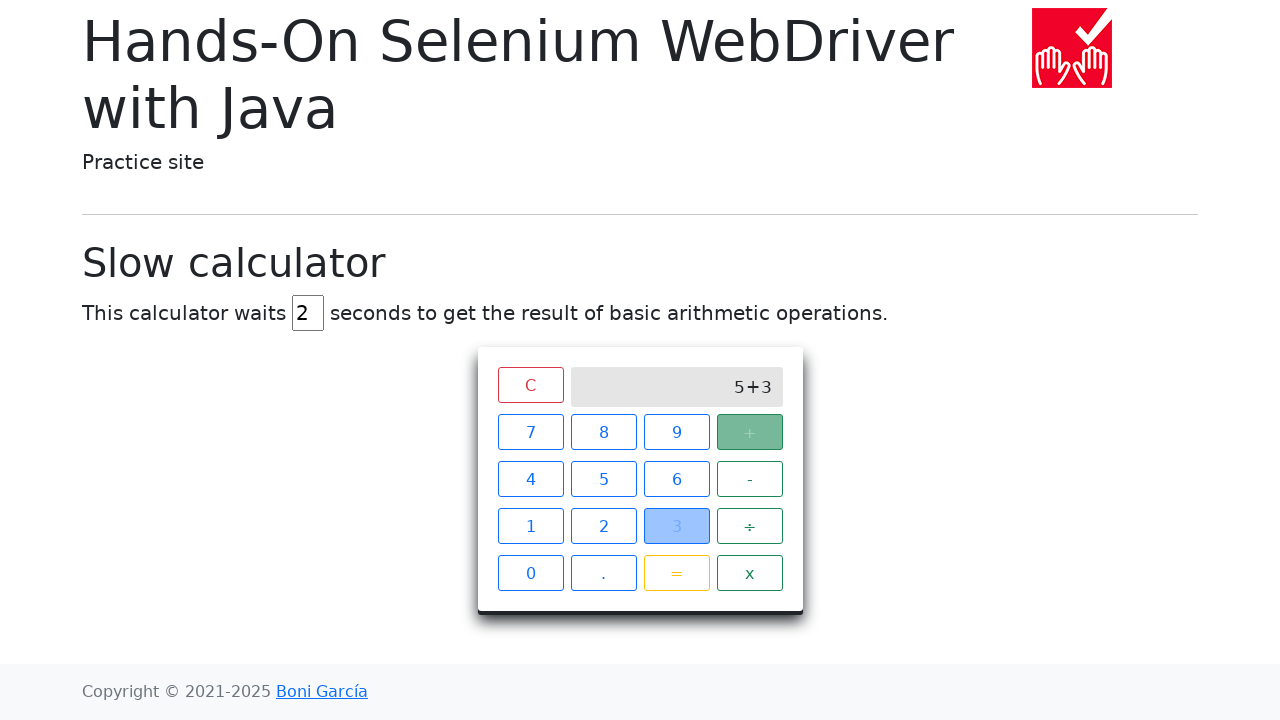

Clicked equals button to perform calculation at (676, 573) on xpath=//span[text()='=']
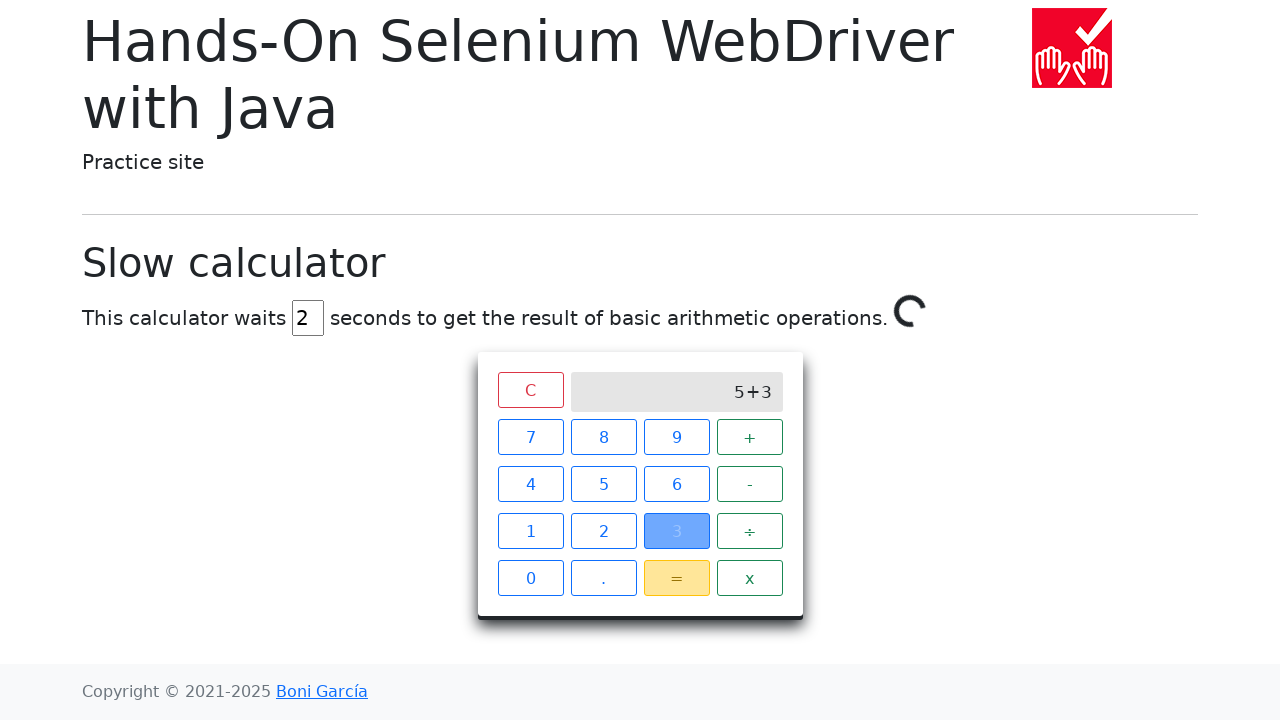

Waited 2.5 seconds for calculation to complete
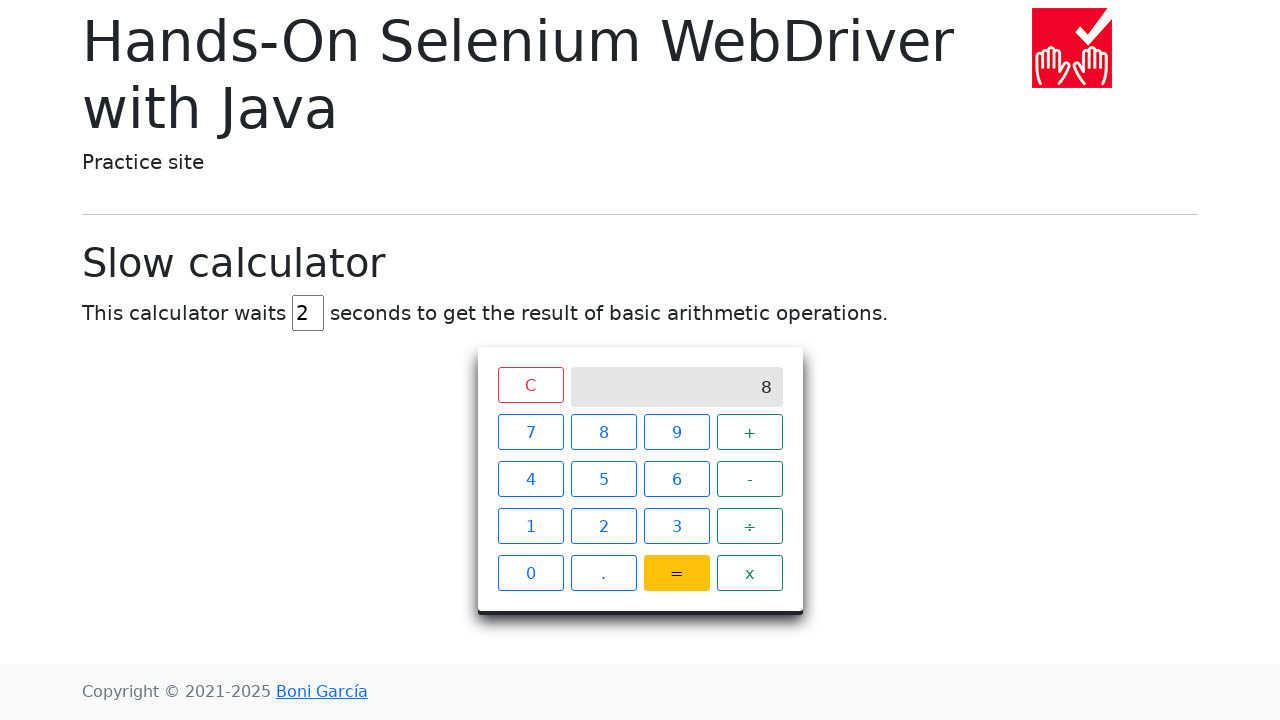

Result displayed on calculator screen
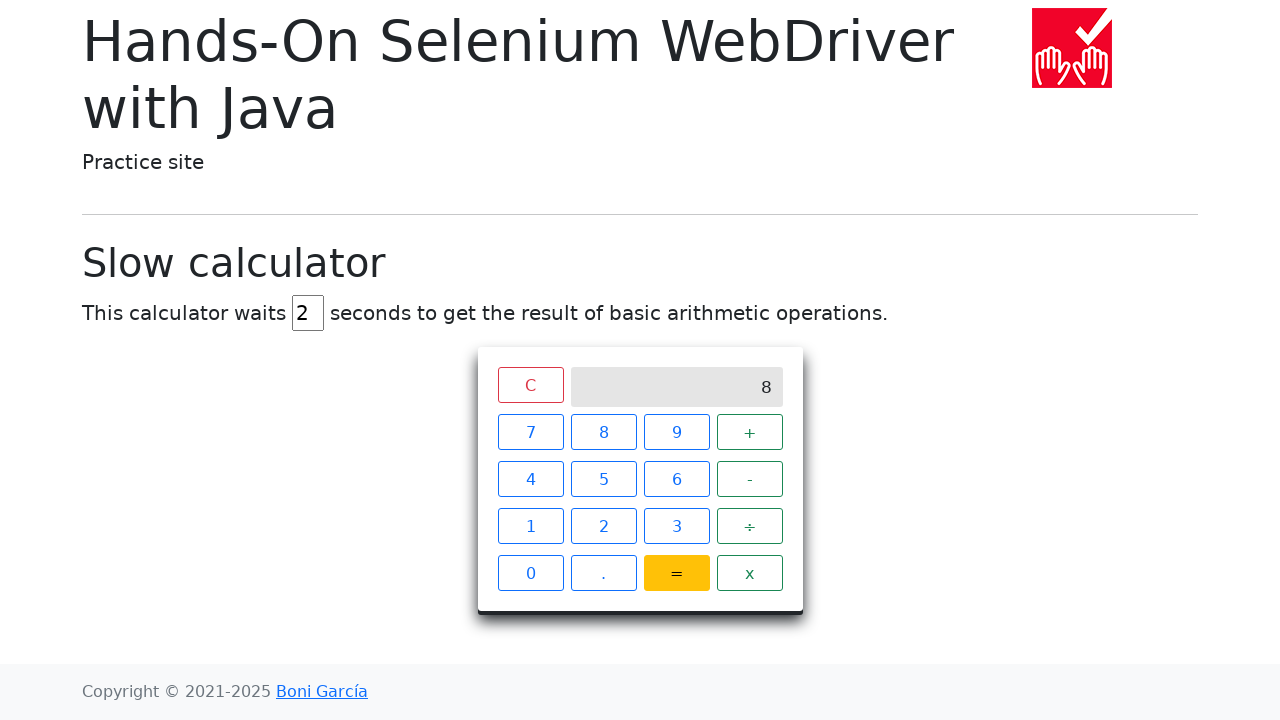

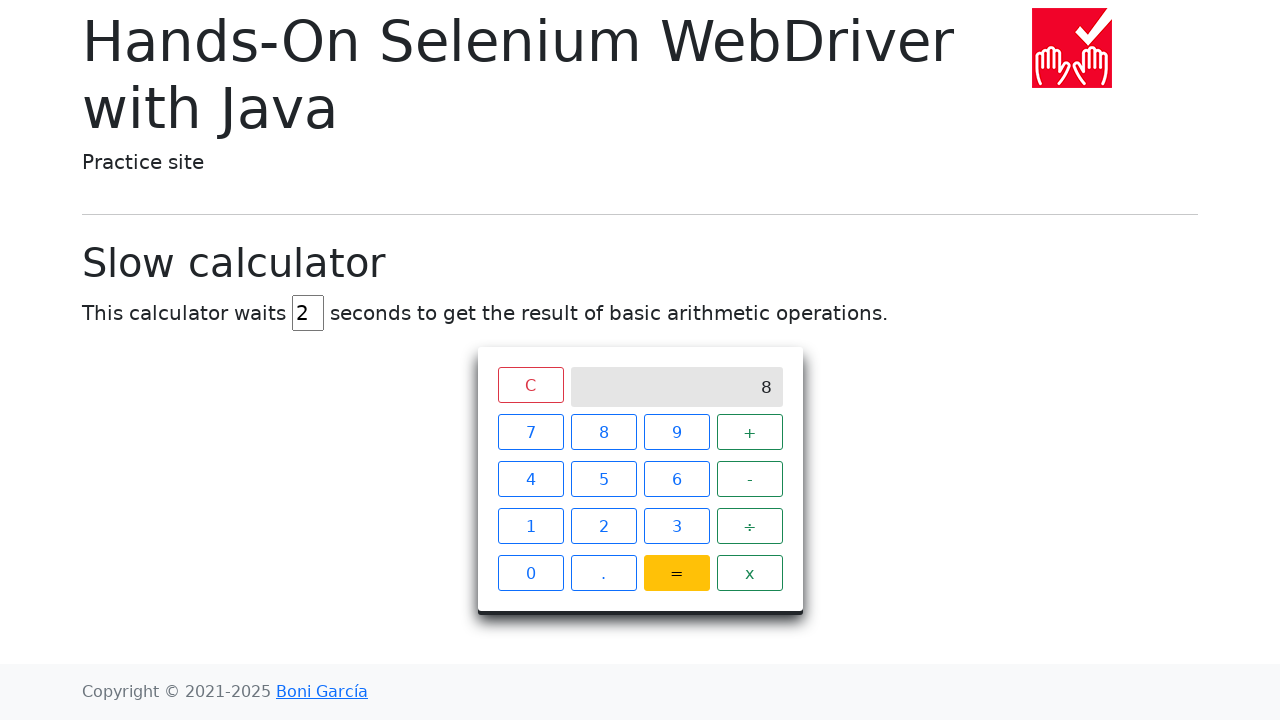